Tests browser window handling by clicking a LinkedIn social link that opens in a new tab, switching to the new tab to verify it loaded, then switching back to the original window.

Starting URL: https://etrain.info/in

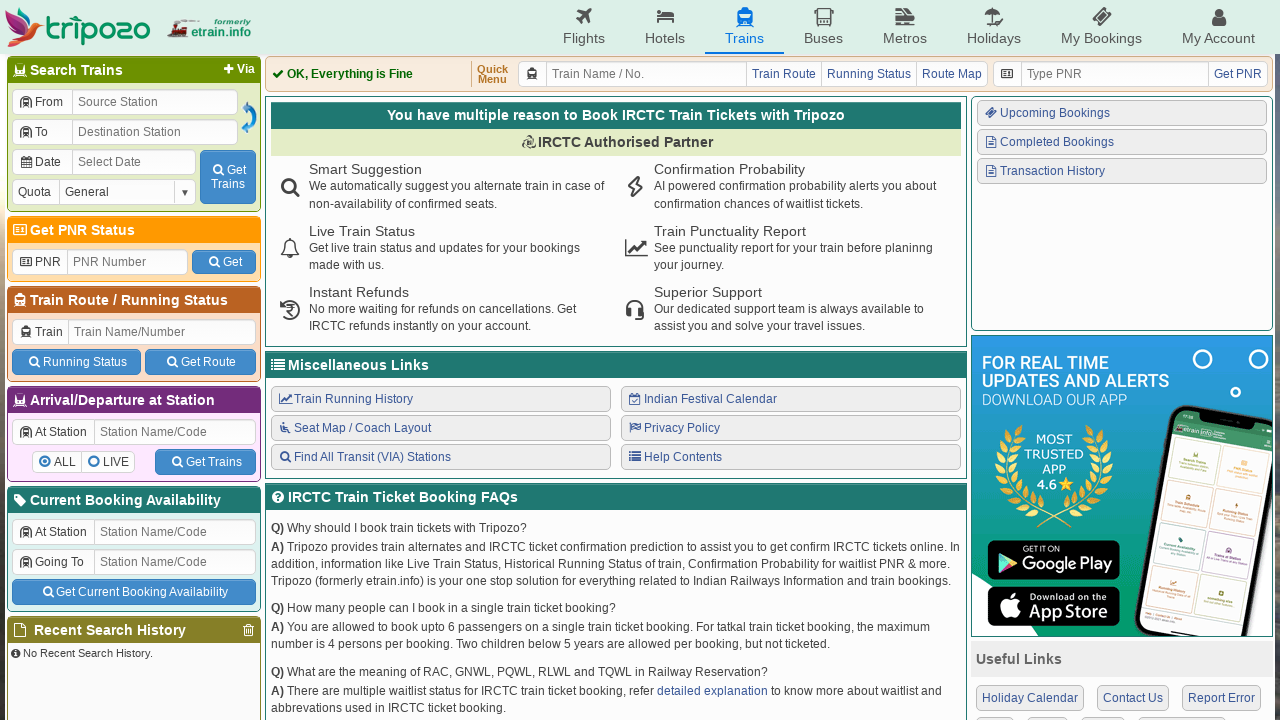

Clicked LinkedIn social link in 'Connect With Us' section, opening new tab at (1116, 536) on xpath=//div[p[text()='Connect With Us']]/div/a[4]
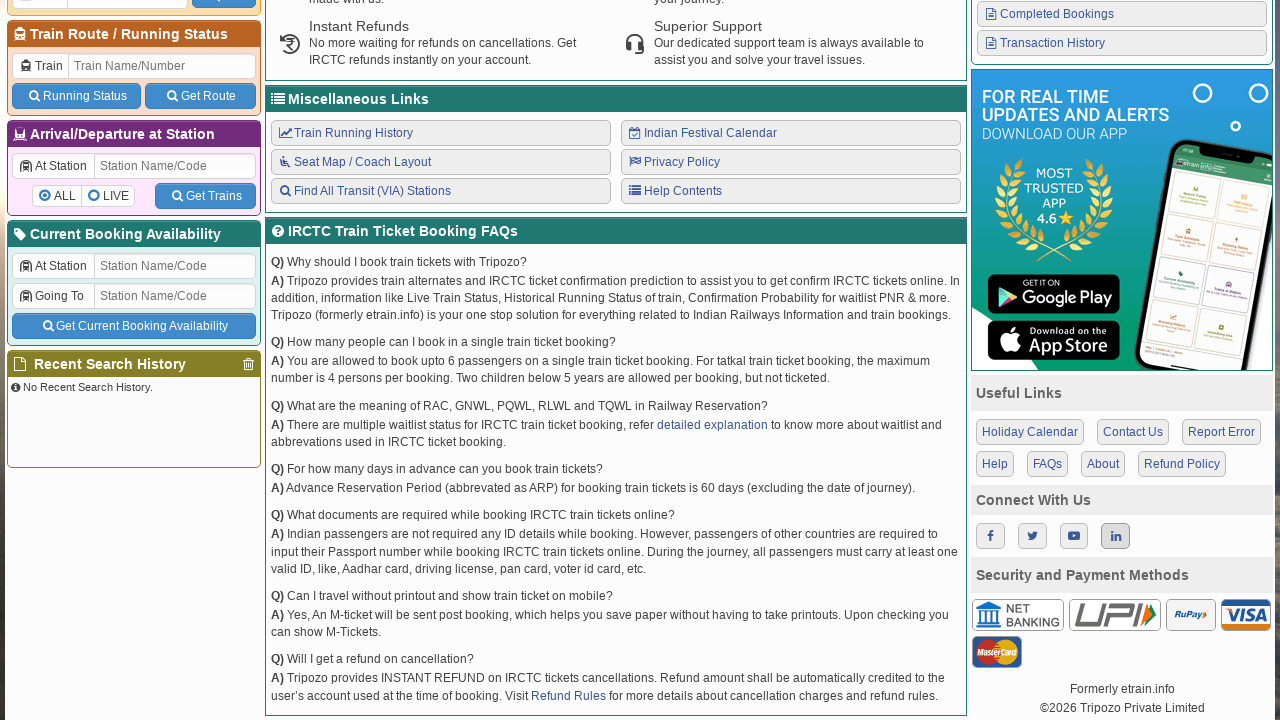

Captured new LinkedIn tab page object
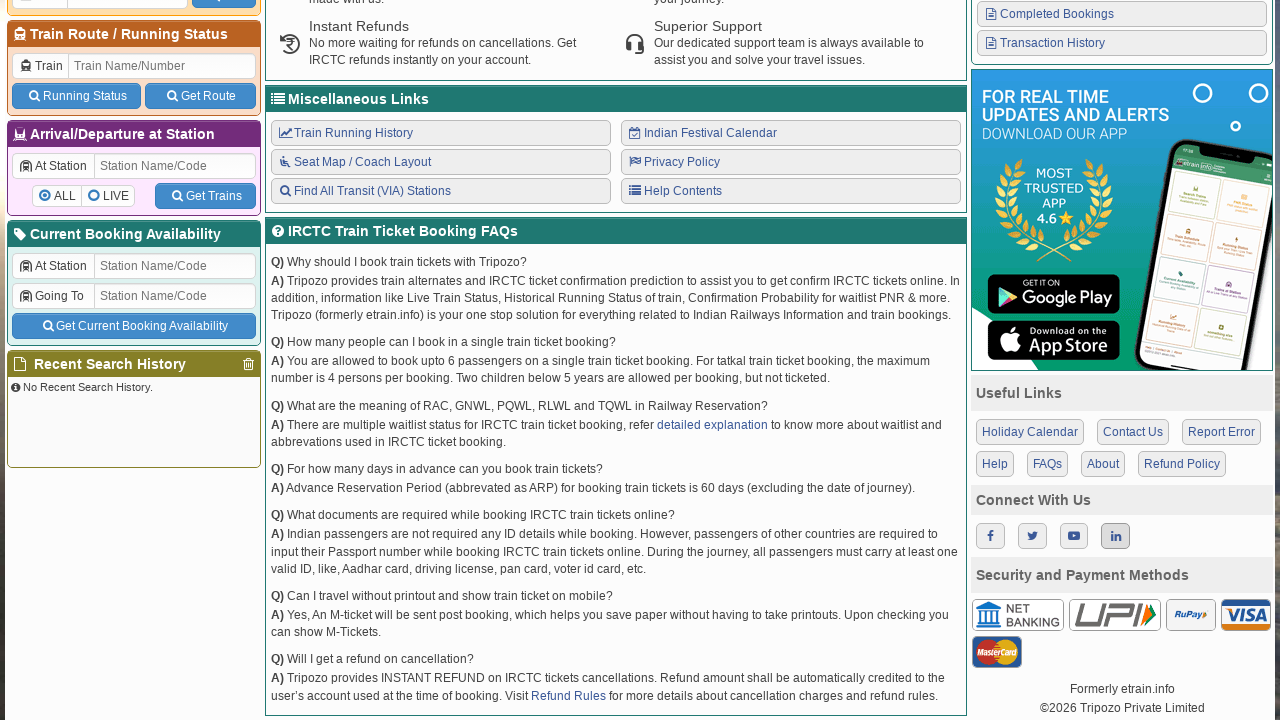

LinkedIn page loaded (domcontentloaded state reached)
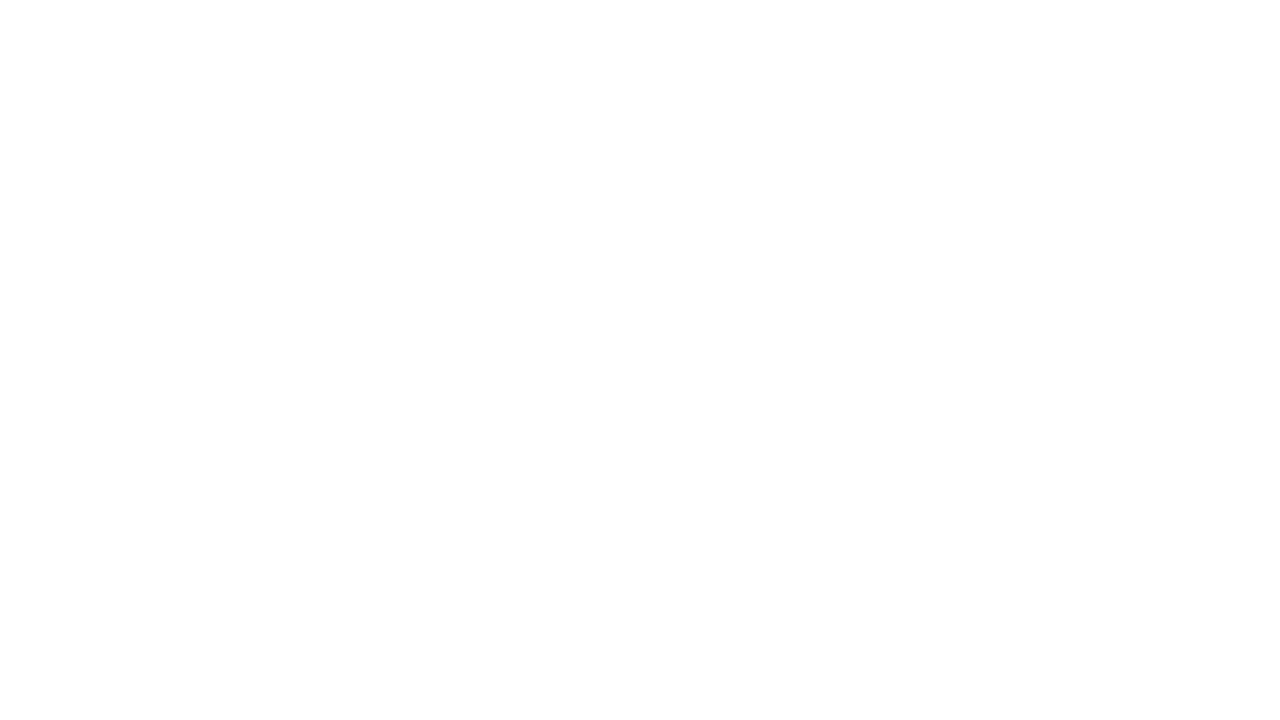

Verified LinkedIn page loaded - title: , URL: chrome-error://chromewebdata/
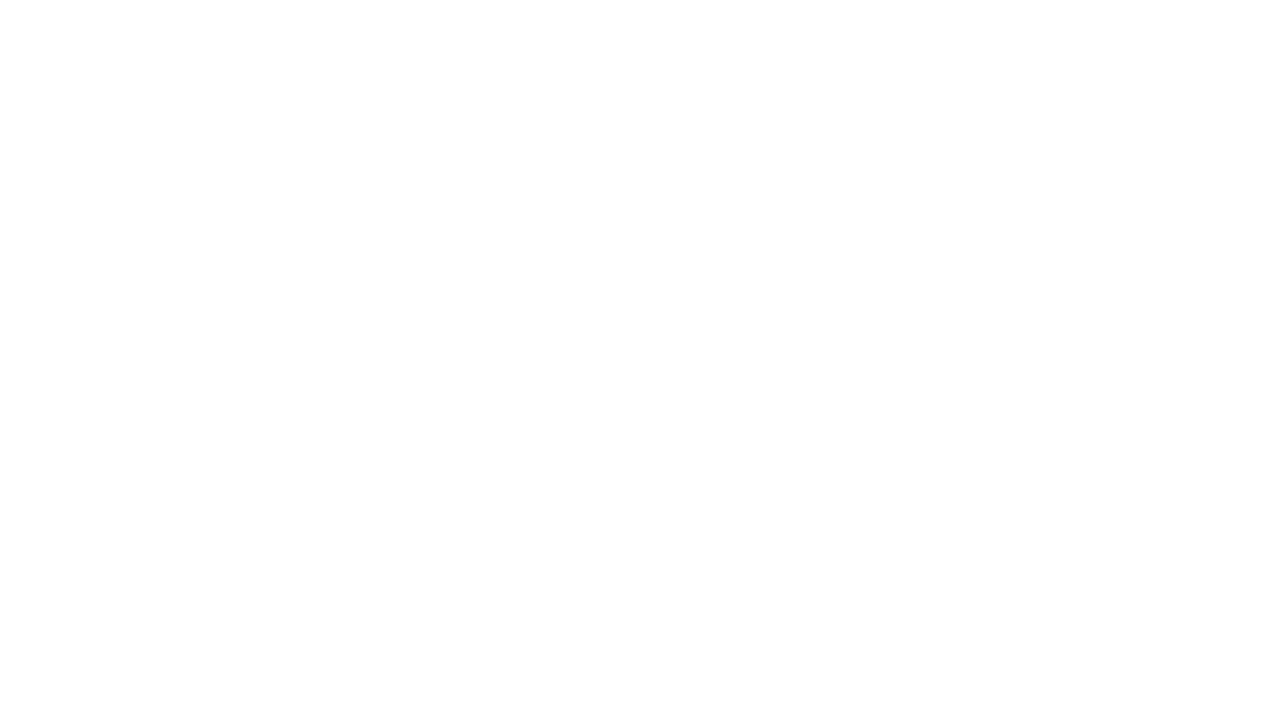

Switched back to original etrain.info tab
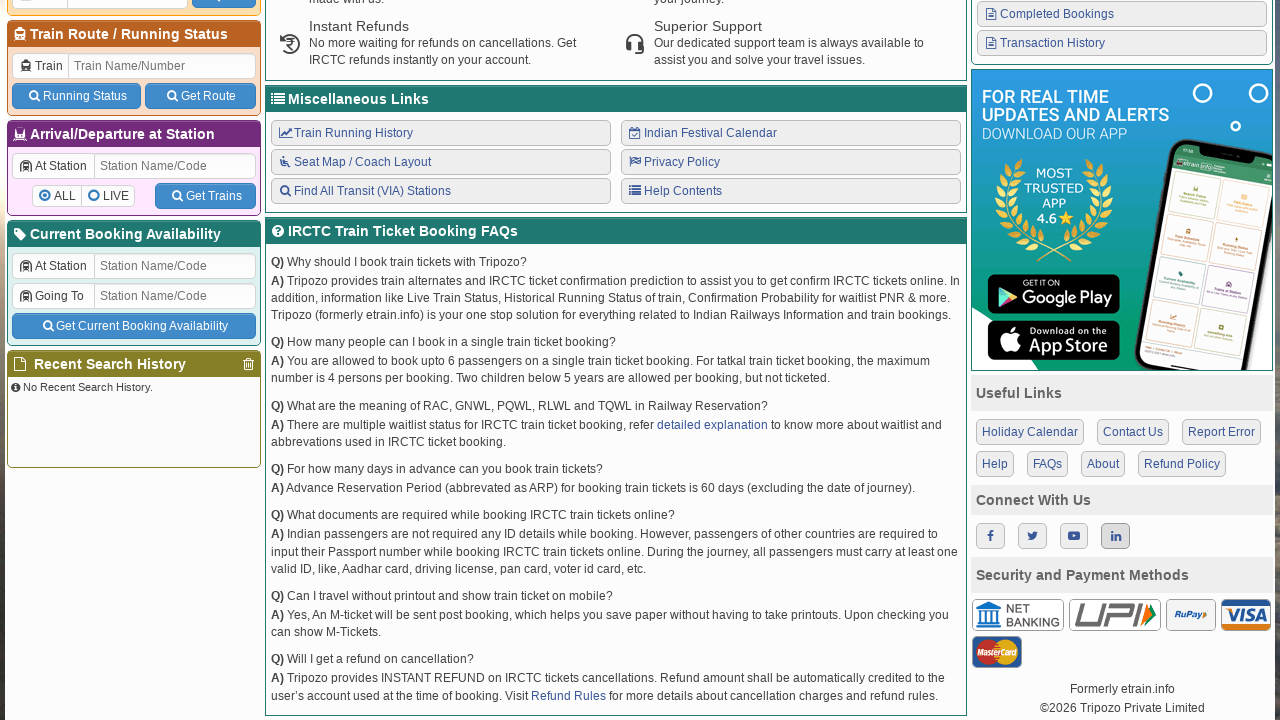

Verified original page still loaded - title: Indian Railways Reservation Enquiry, IRCTC Booking, PNR Status, Live Running Status, Running History, Schedule, Route Map, Confirmation Chances, Arrival/Departure, Fare, Indian Rail - etrain.info : Complete Railway Information, URL: https://etrain.info/in
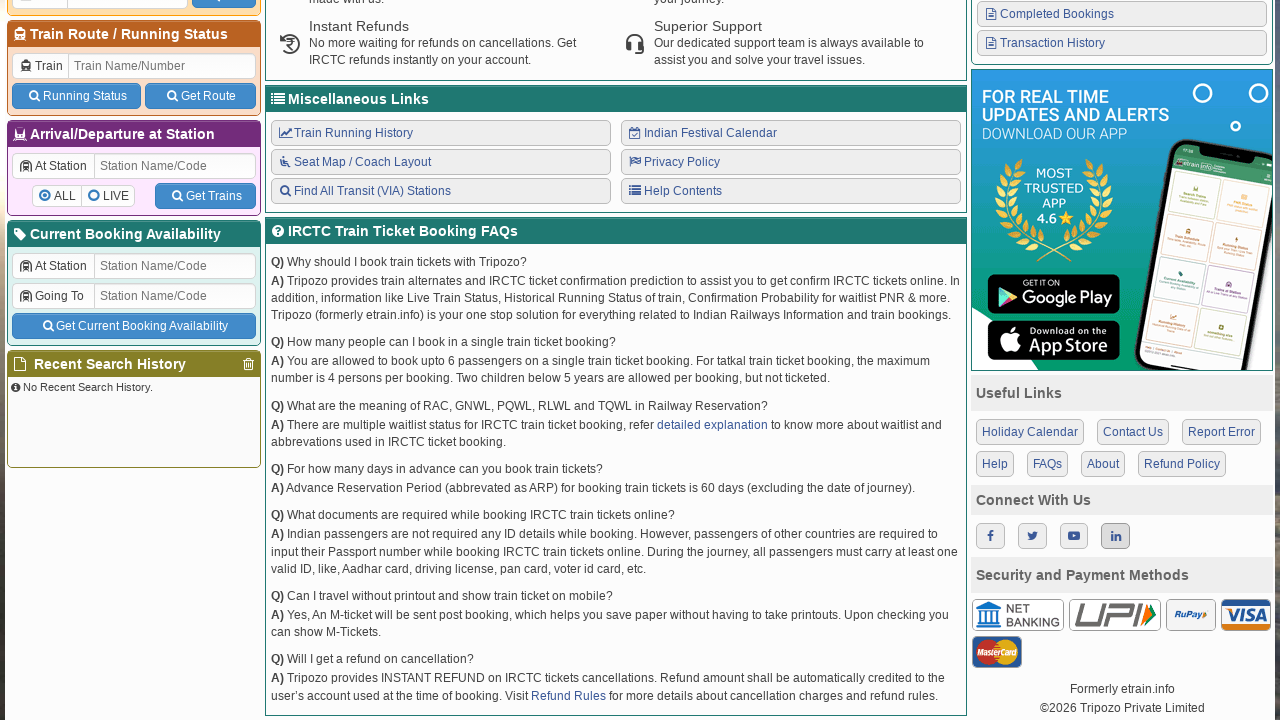

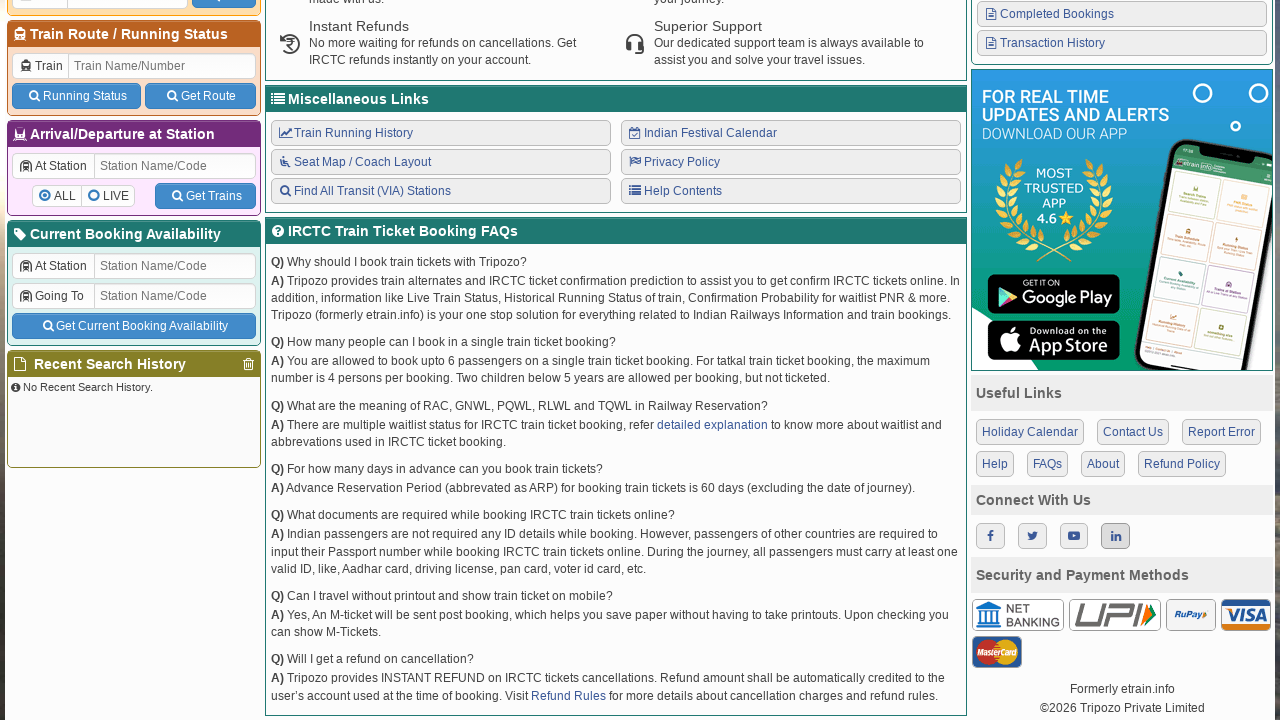